Tests that submitting the registration form with empty fields displays an error message

Starting URL: https://www.sharelane.com/cgi-bin/register.py?page=1&zip_code=67890

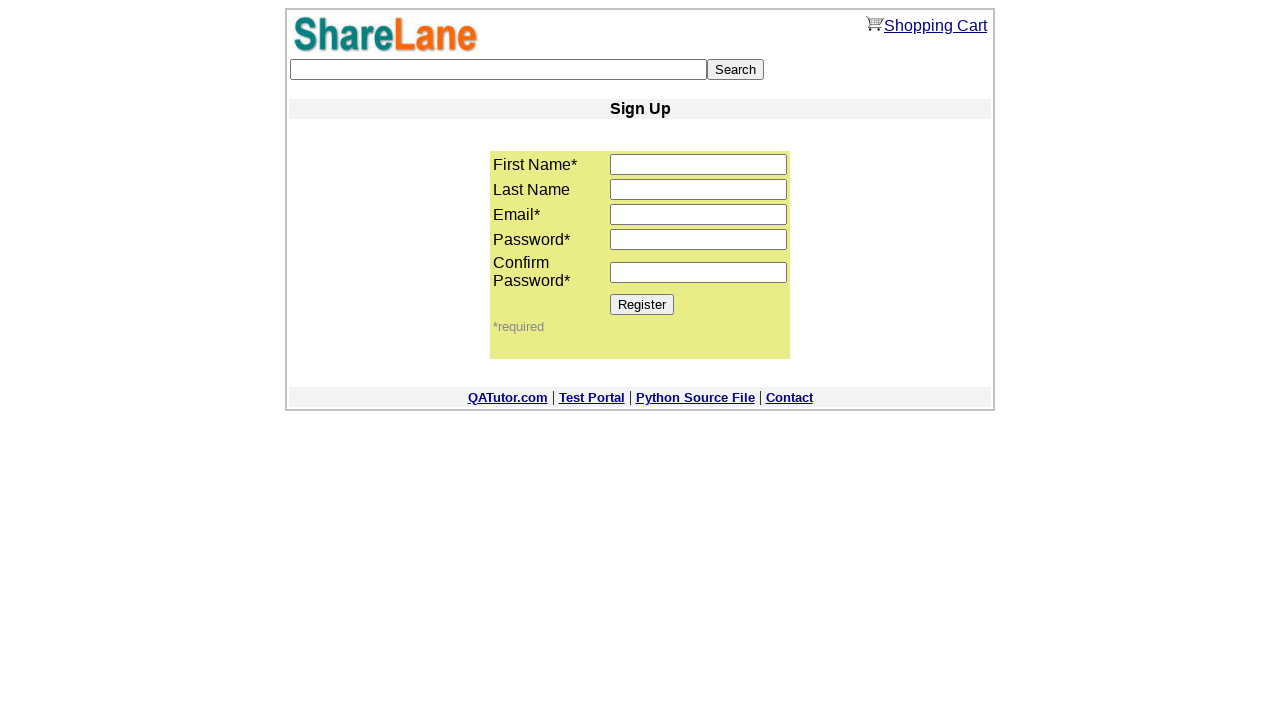

Clicked Register button without filling any fields at (642, 304) on input[value='Register']
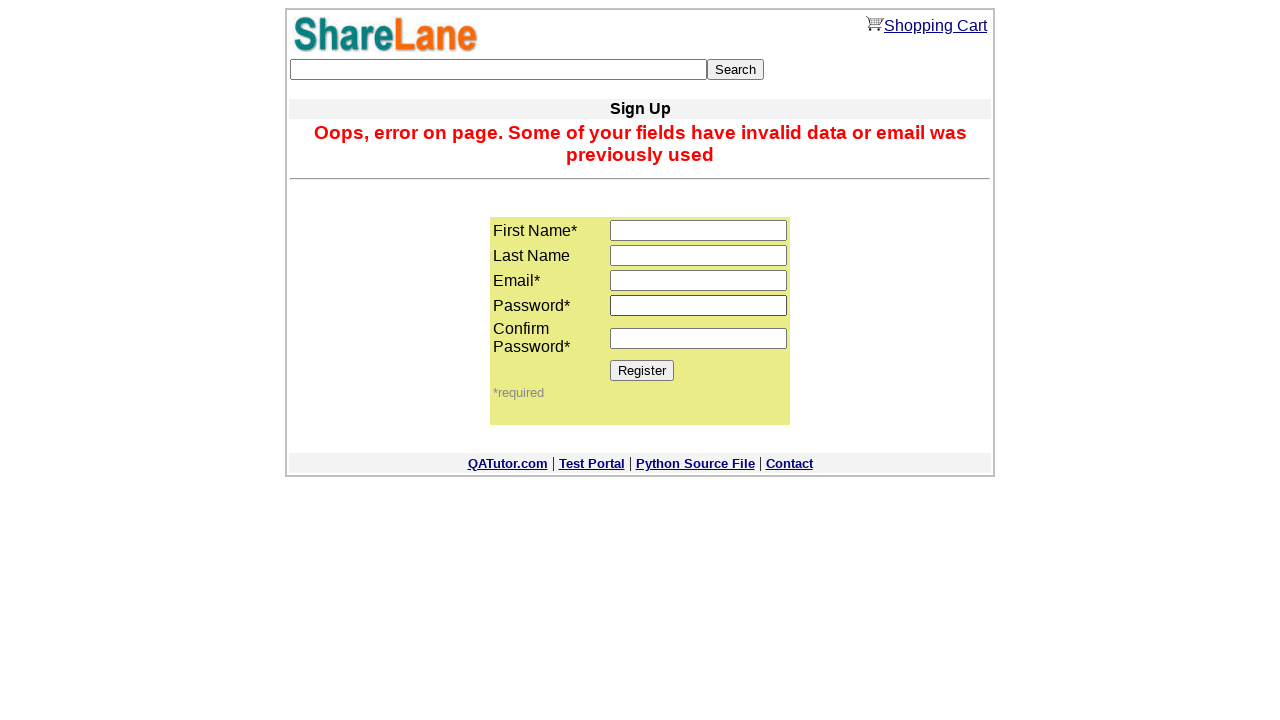

Error message appeared after attempting to register with empty fields
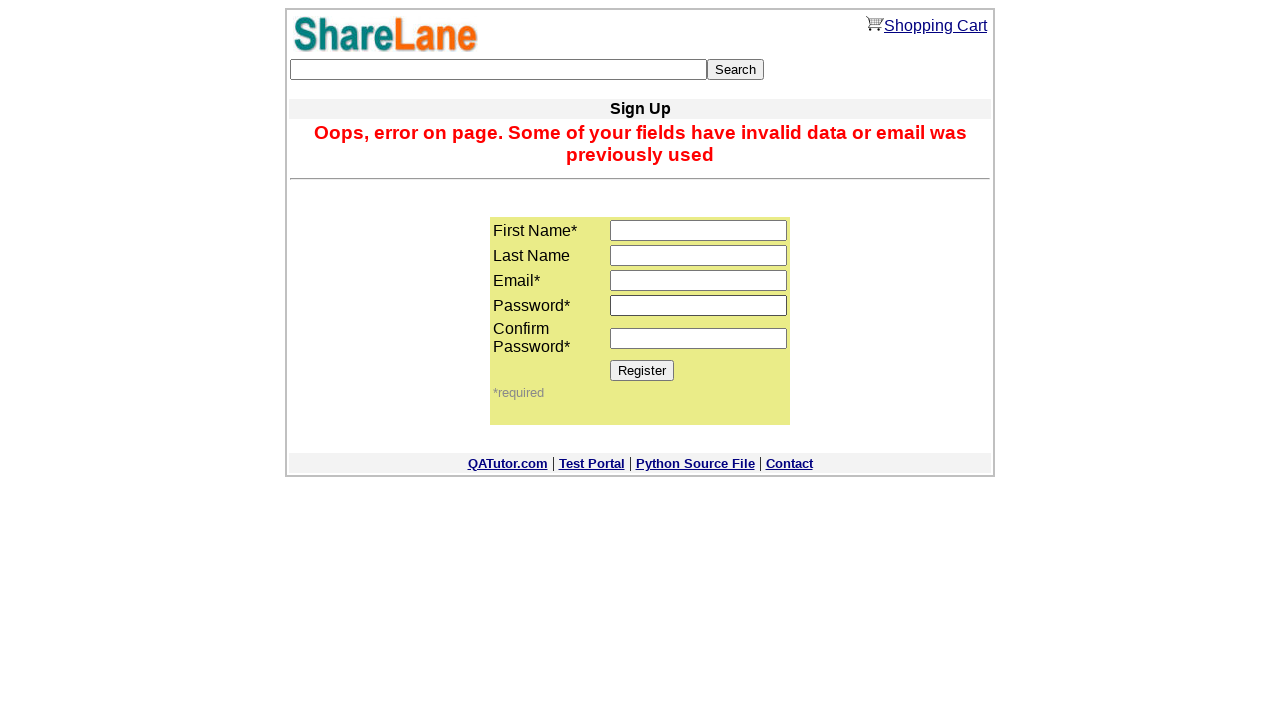

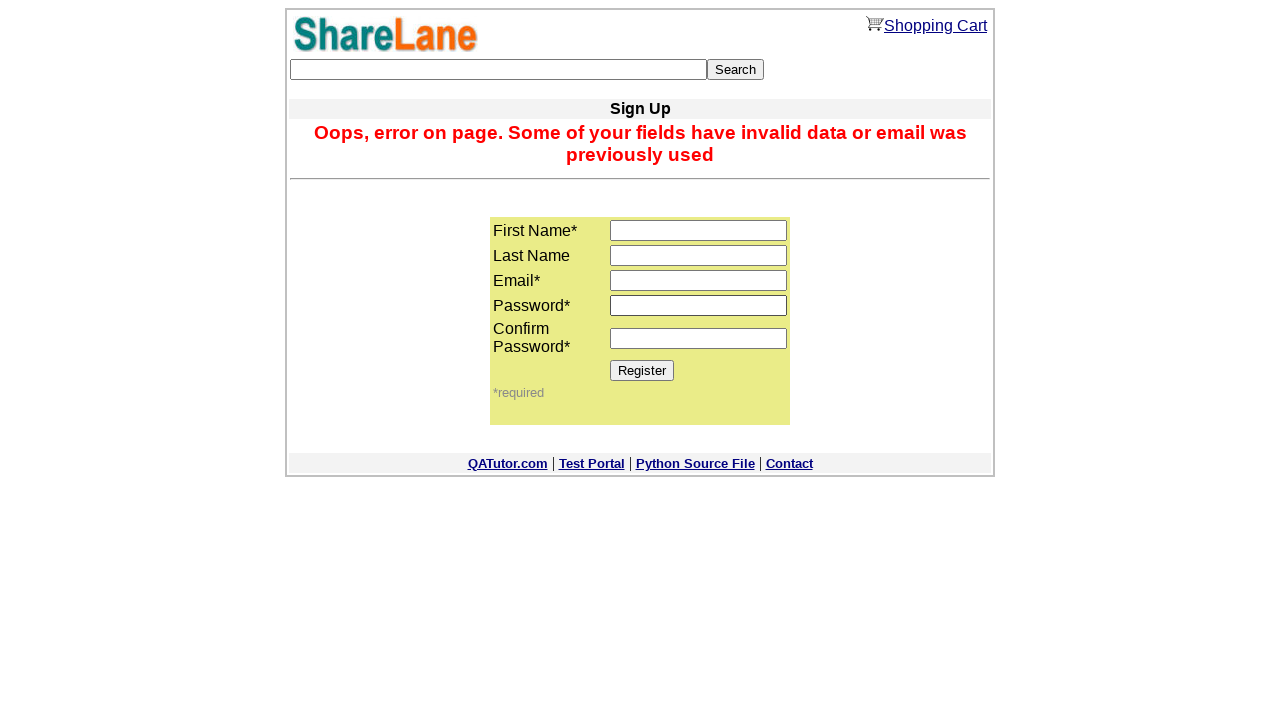